Tests dynamic controls functionality by clicking a link to the dynamic controls page, then testing checkbox removal/addition and input enable/disable functionality with visibility assertions.

Starting URL: https://the-internet.herokuapp.com/

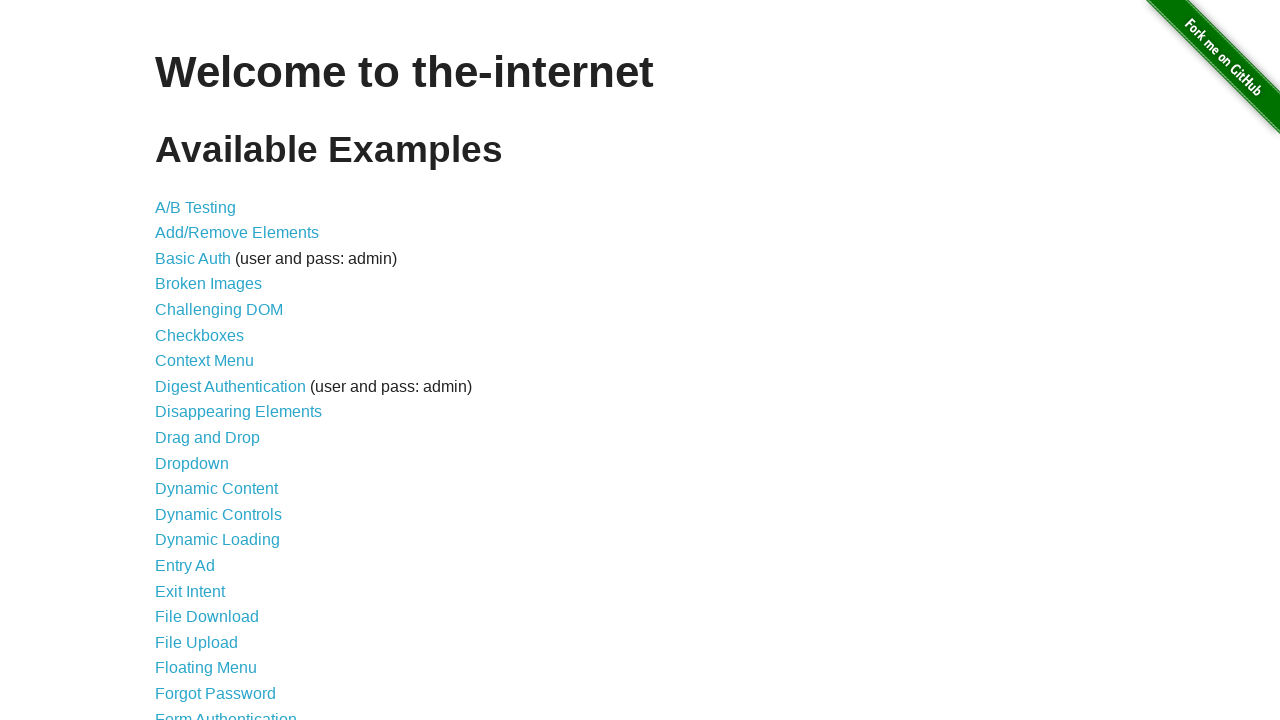

Clicked on Dynamic Controls link from the main page at (218, 514) on a[href='/dynamic_controls']
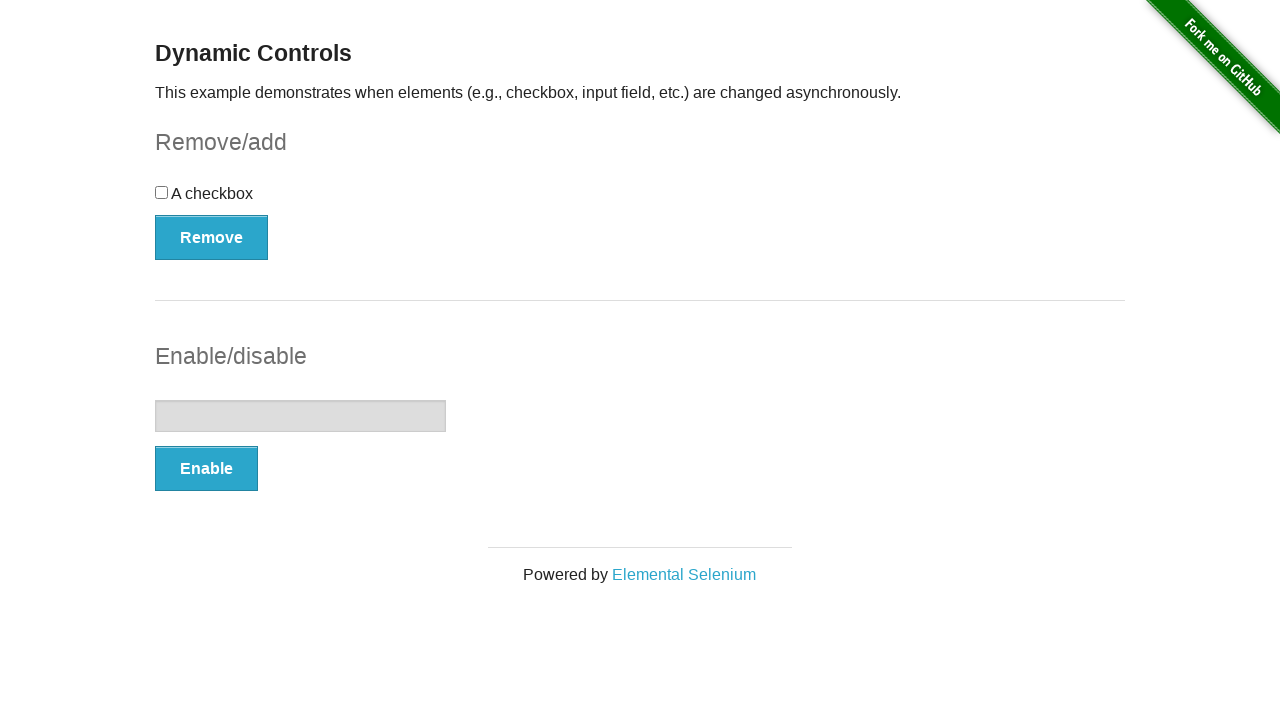

Checked the checkbox at (162, 192) on #checkbox input[type='checkbox']
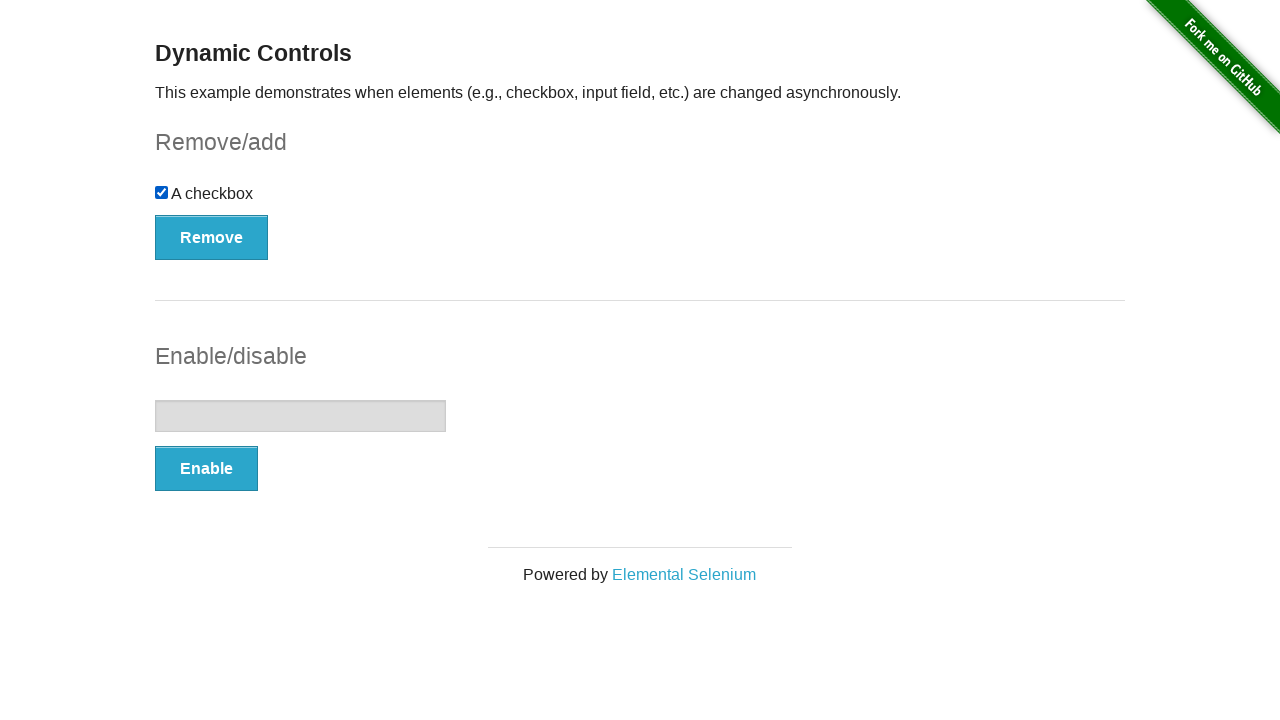

Clicked Remove button to remove the checkbox at (212, 237) on button:has-text('Remove')
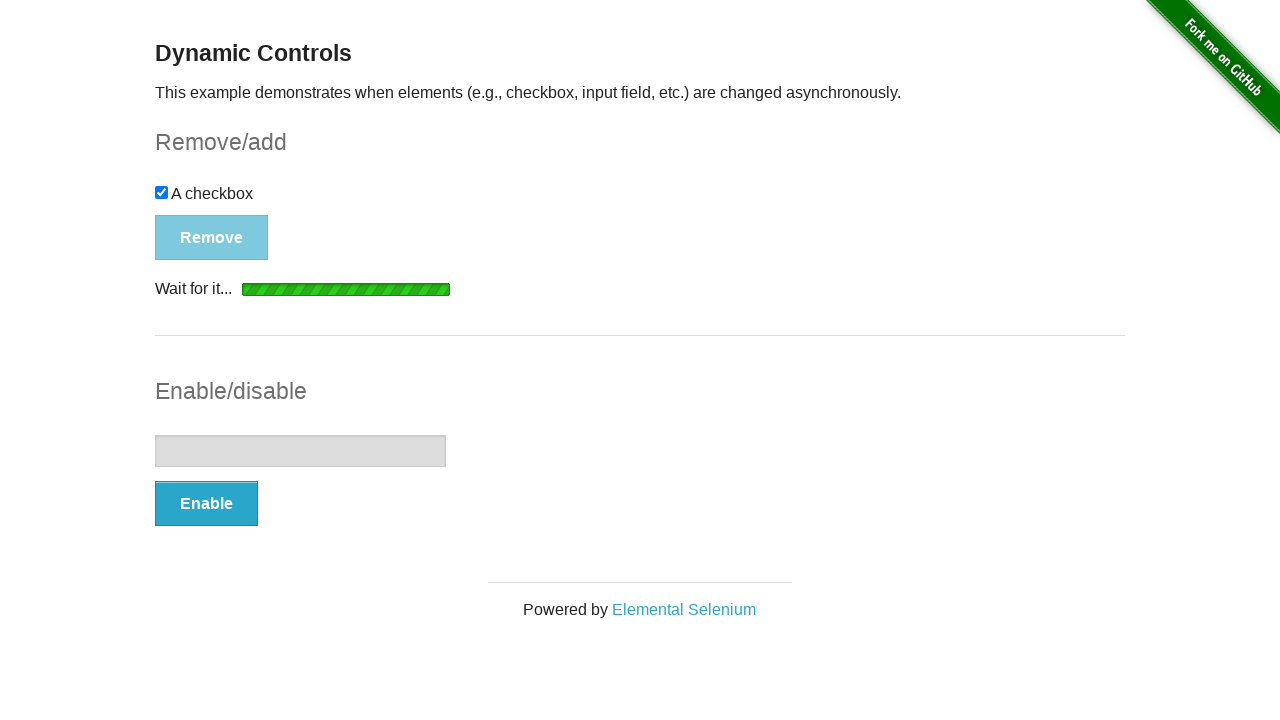

Checkbox was removed and is now hidden
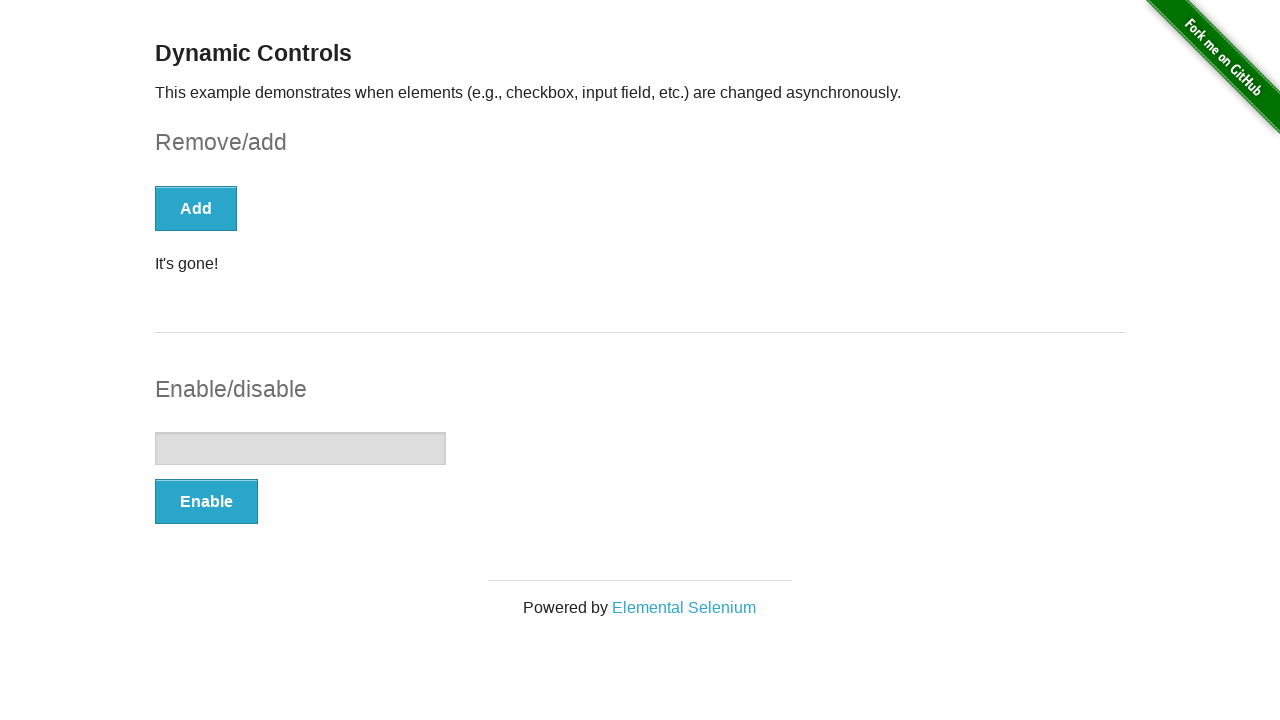

Clicked Add button to add the checkbox back at (196, 208) on button:has-text('Add')
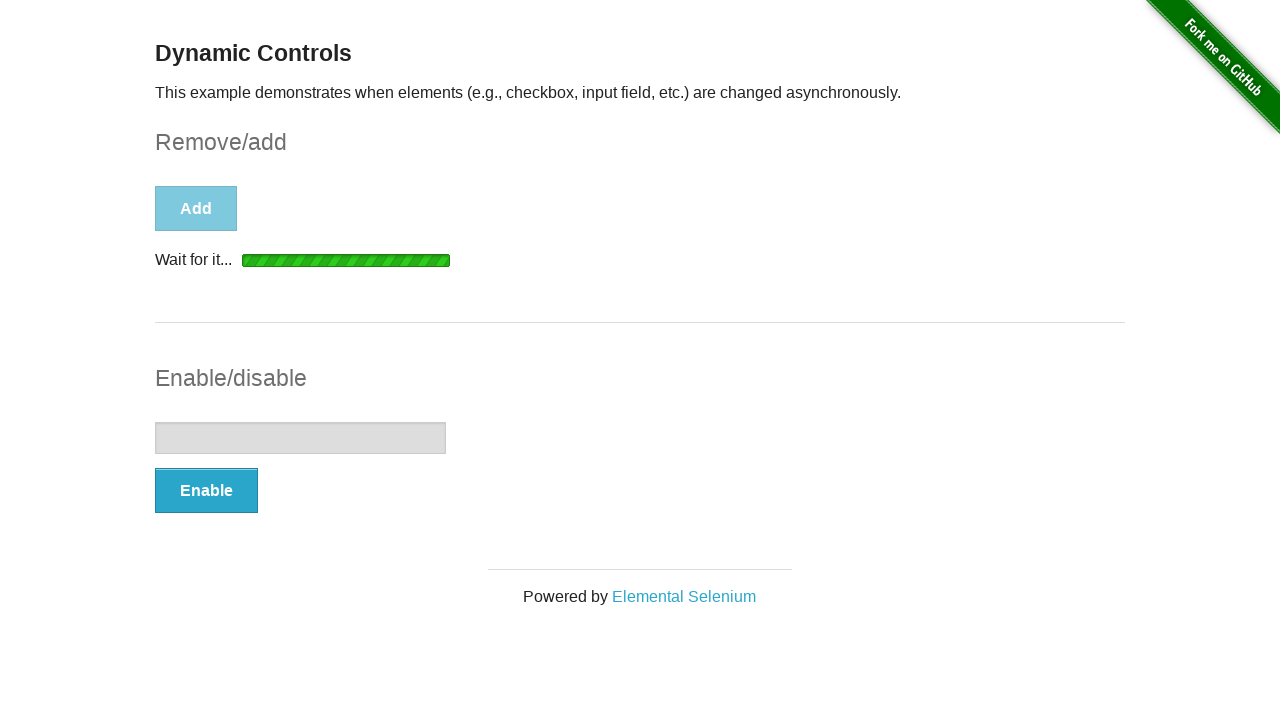

Checkbox reappeared and is now visible
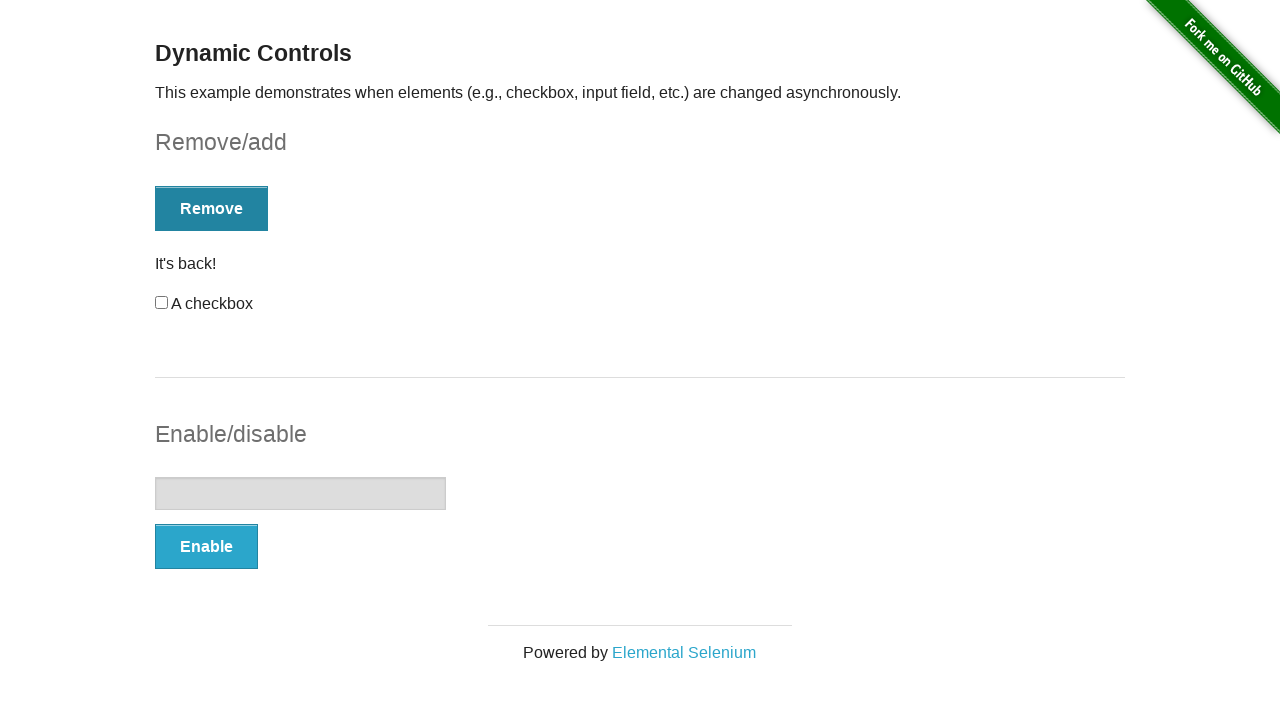

Clicked Enable button to enable the text input at (206, 546) on button:has-text('Enable')
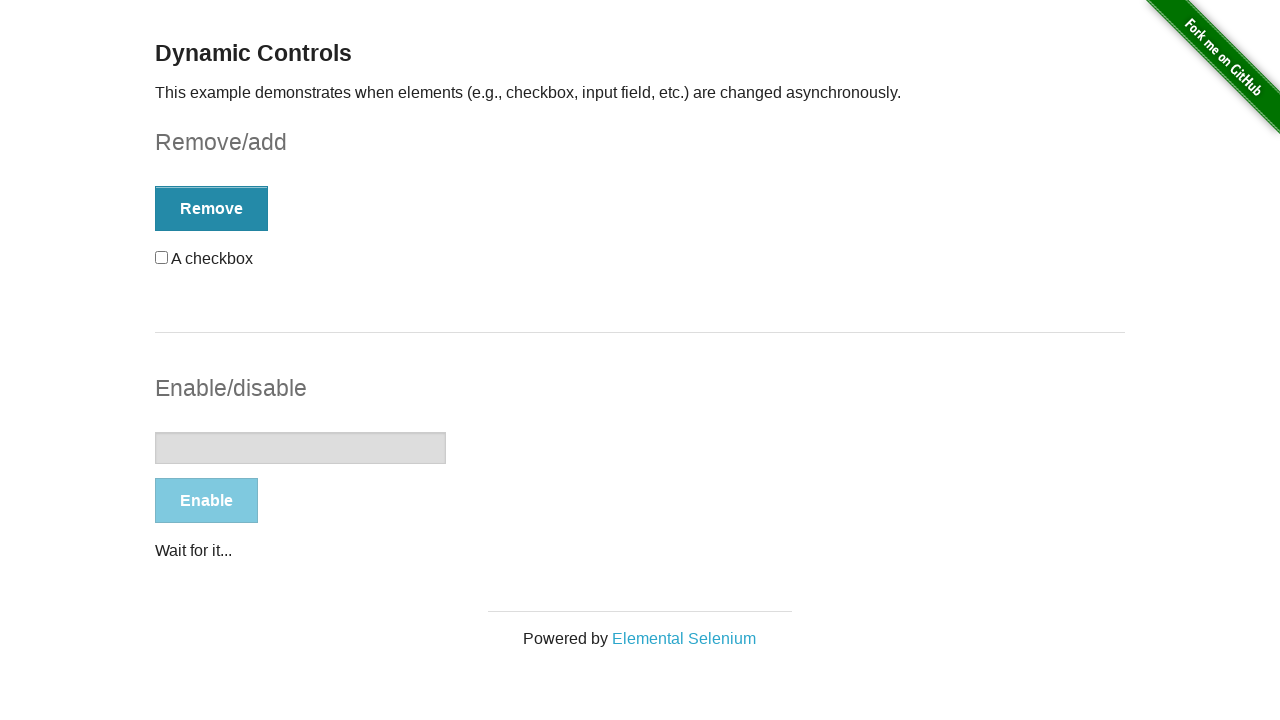

Text input enabled and 'enabled!' message appeared
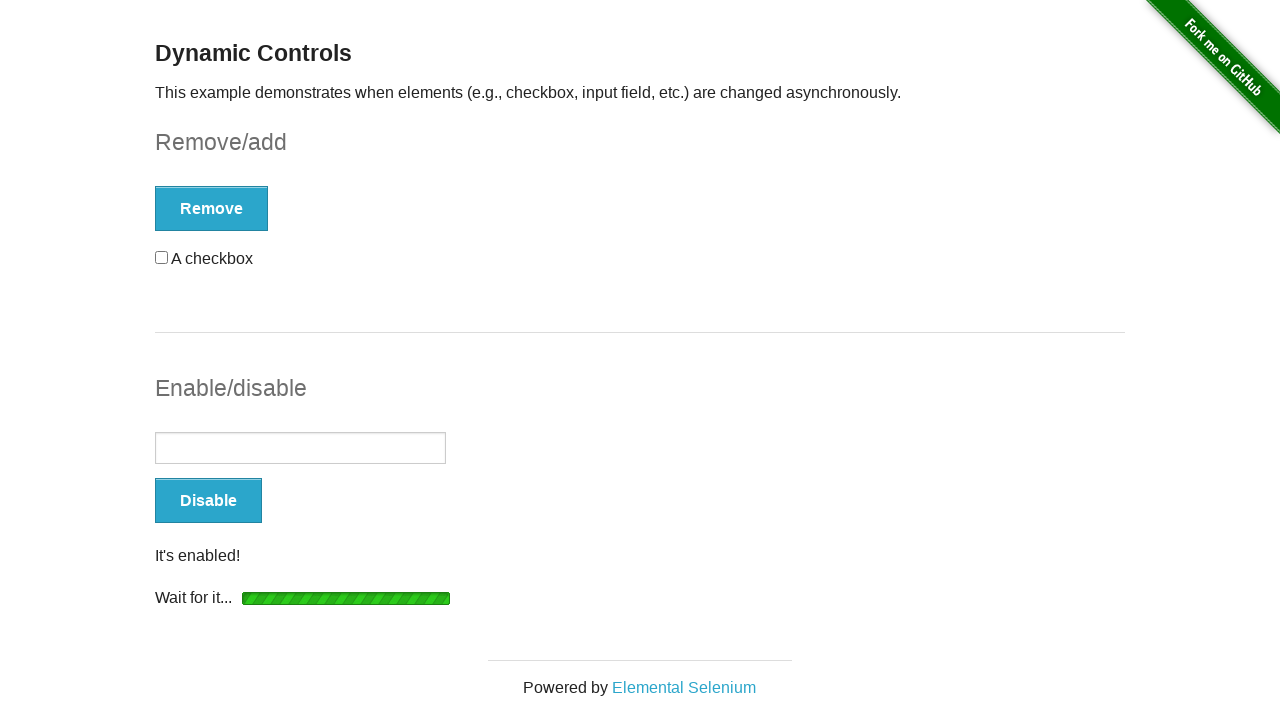

Clicked Disable button to disable the text input at (208, 501) on button:has-text('Disable')
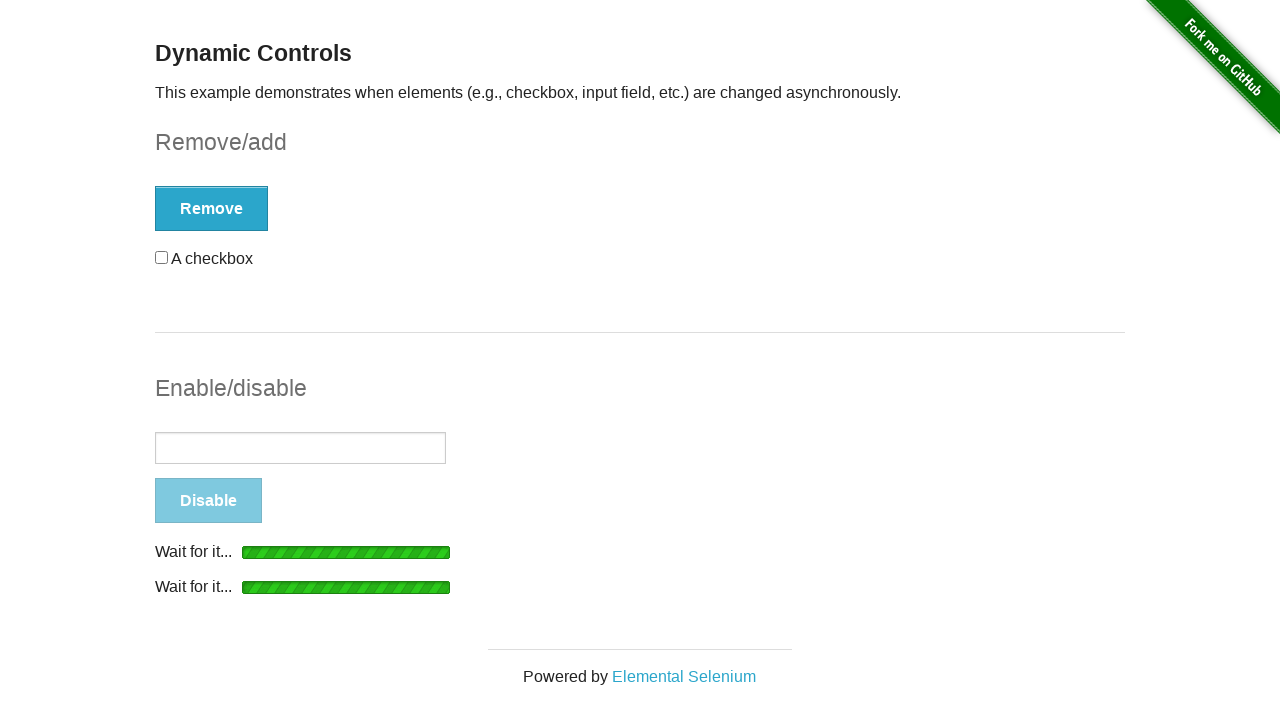

Text input disabled and 'disabled!' message appeared
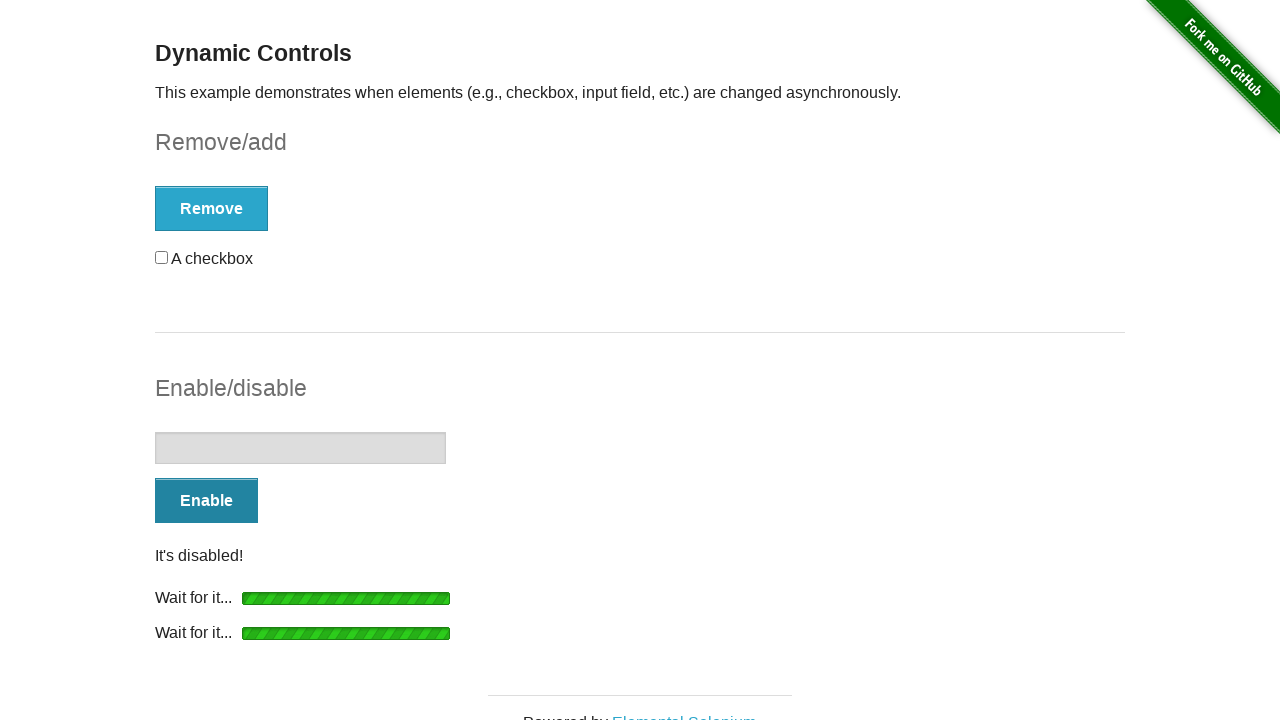

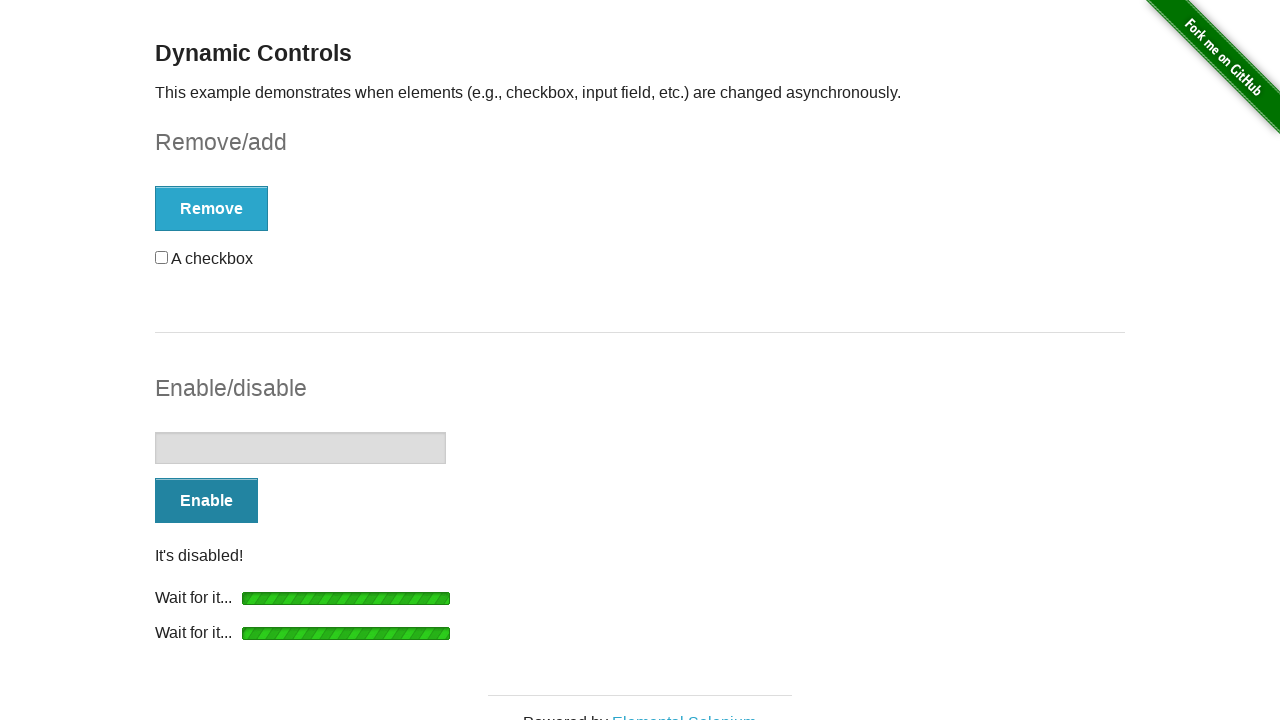